Navigates to the University of Aveiro website and verifies the page title contains expected text

Starting URL: https://www.ua.pt

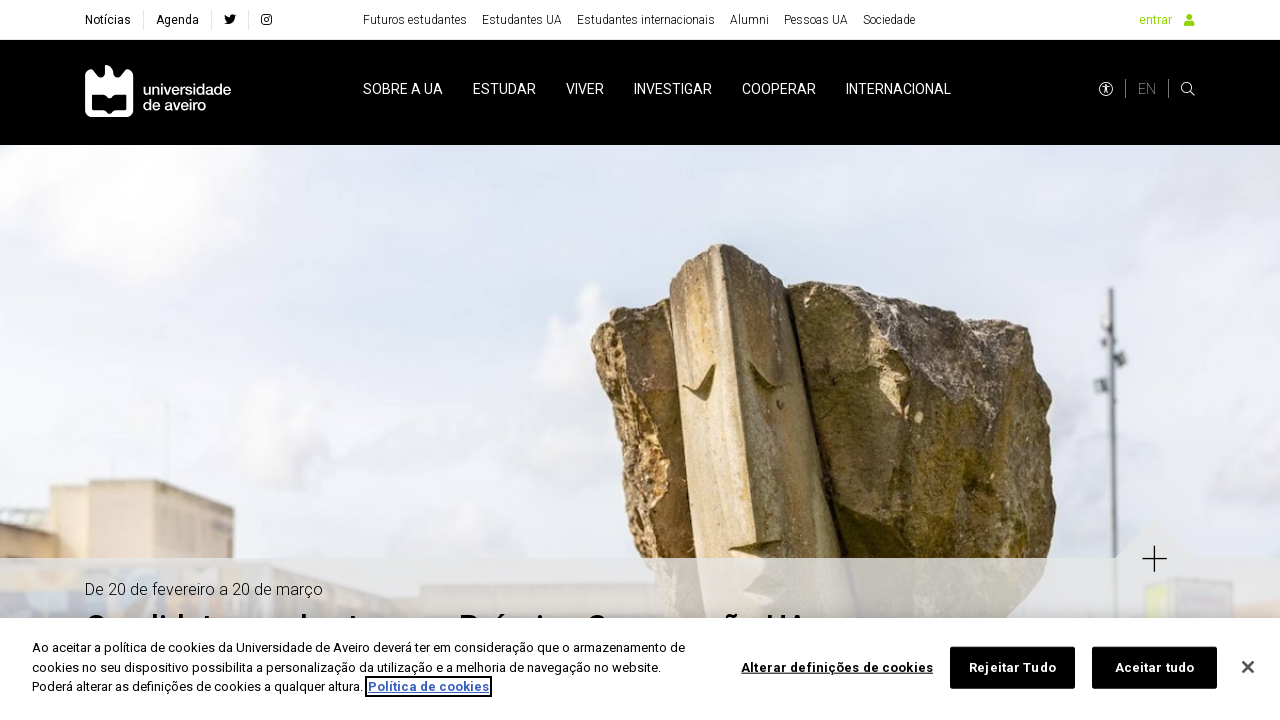

Verified page title contains 'Universidade de Aveiro'
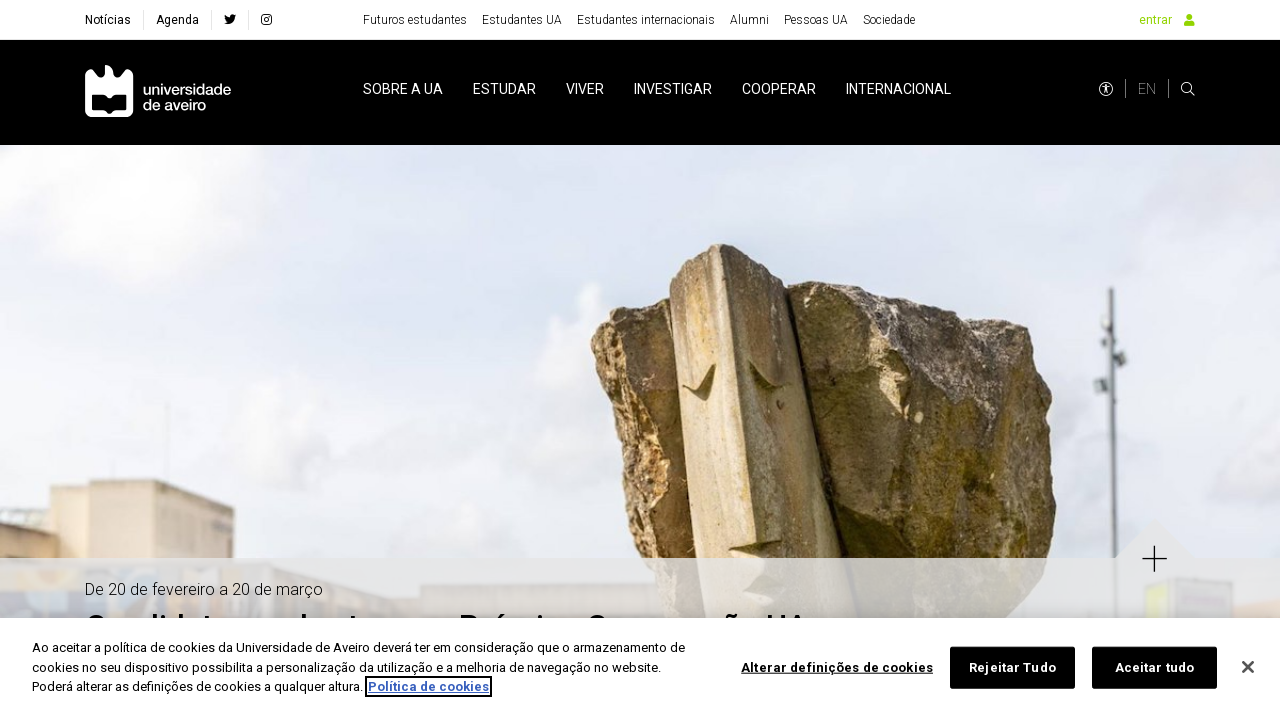

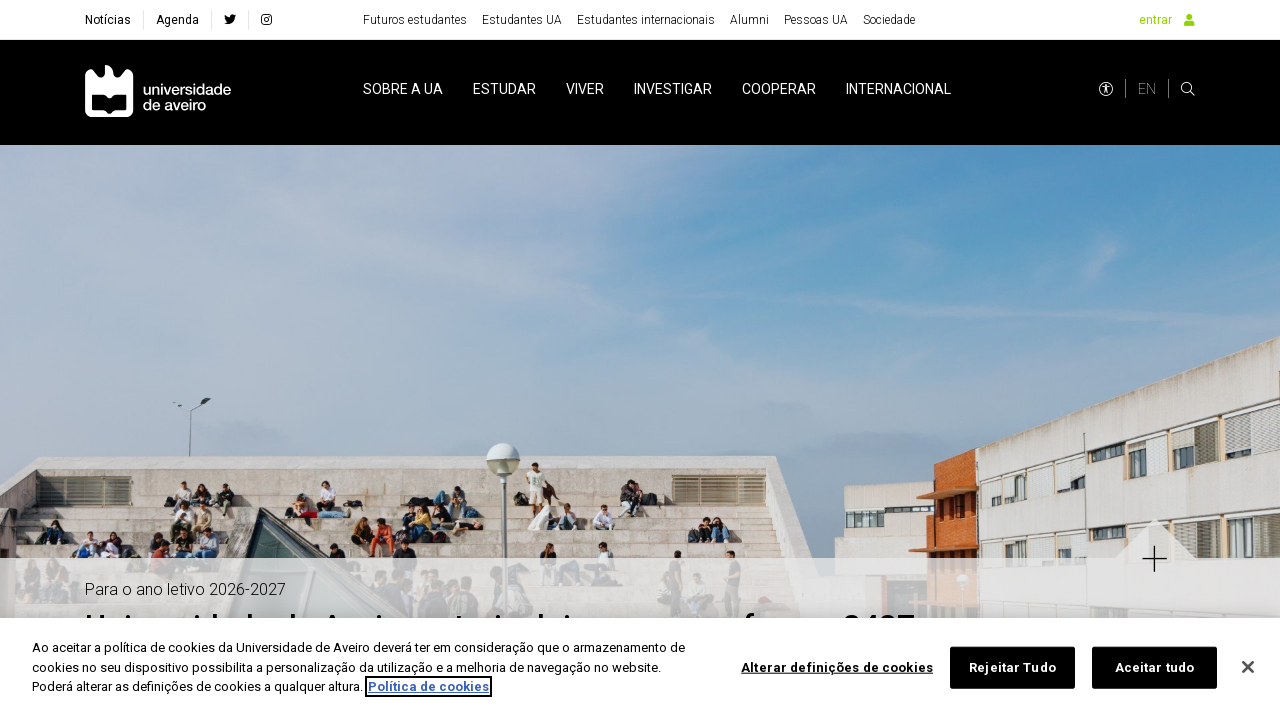